Tests various form interactions on a flight booking practice page including clicking a senior citizen discount checkbox, selecting a round trip radio button, opening a passenger info dropdown, incrementing adult passenger count, and verifying the displayed passenger count.

Starting URL: https://rahulshettyacademy.com/dropdownsPractise/

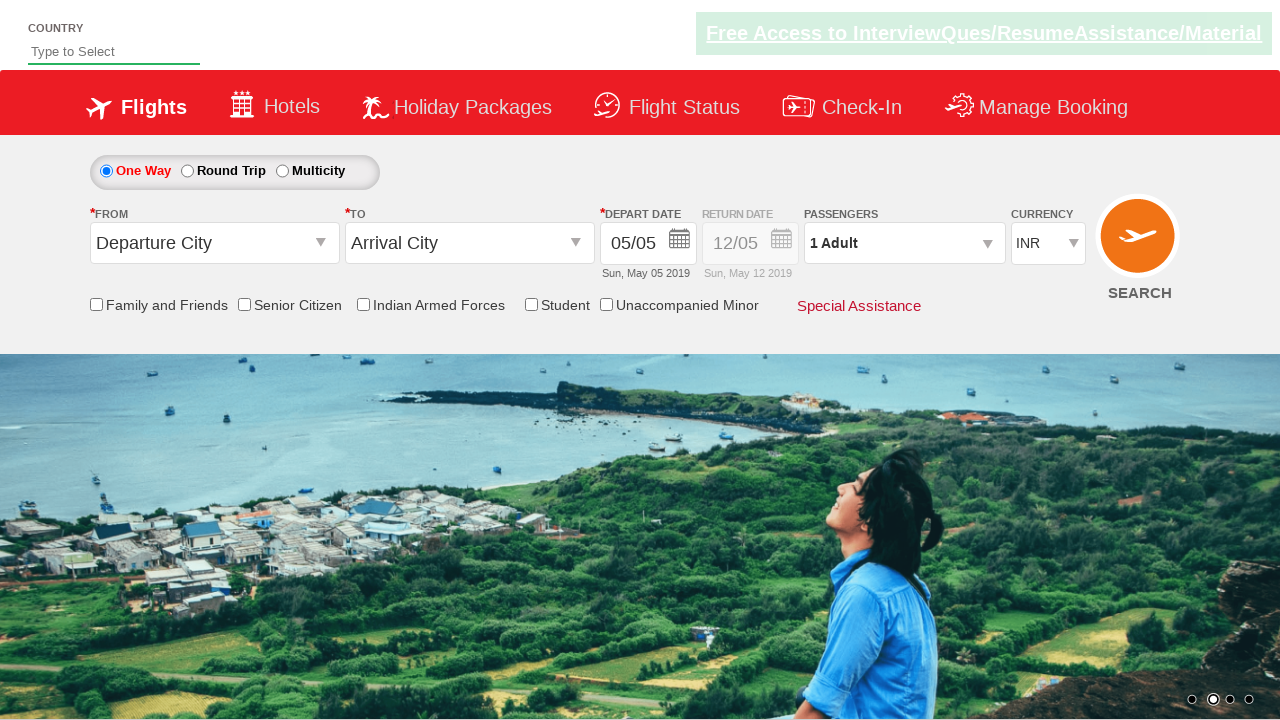

Located senior citizen discount checkbox
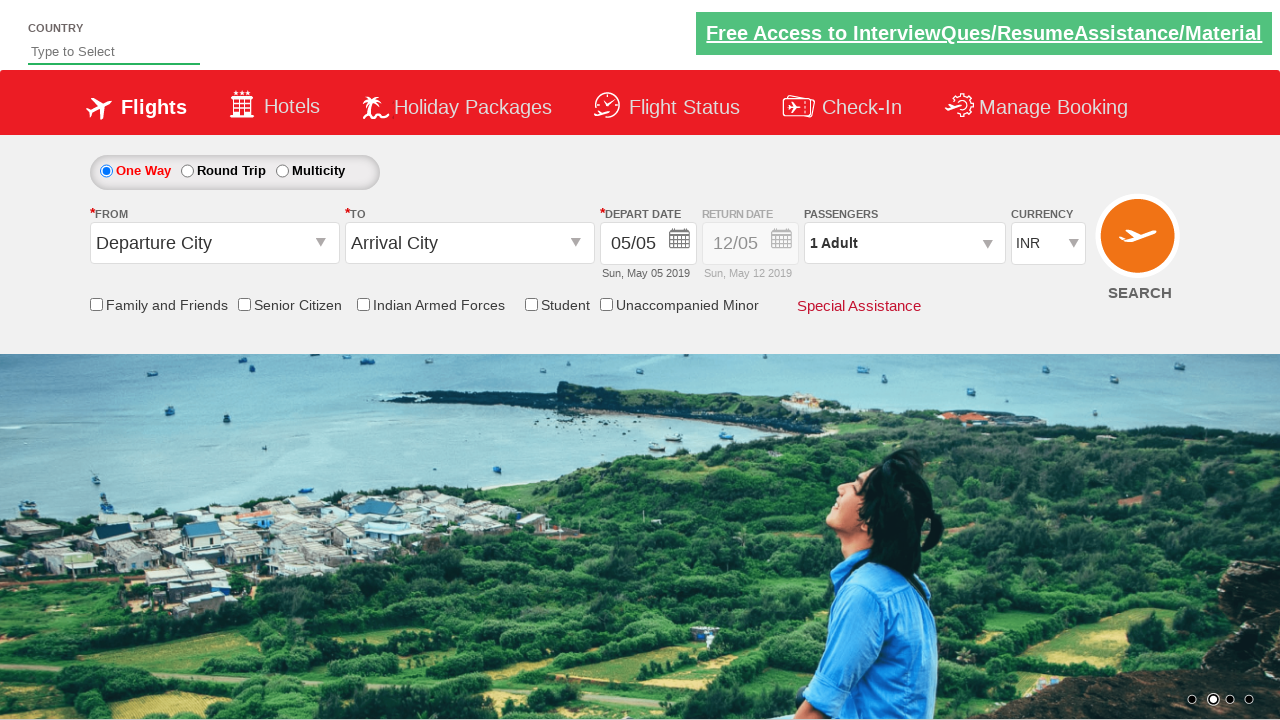

Verified senior citizen checkbox is not selected
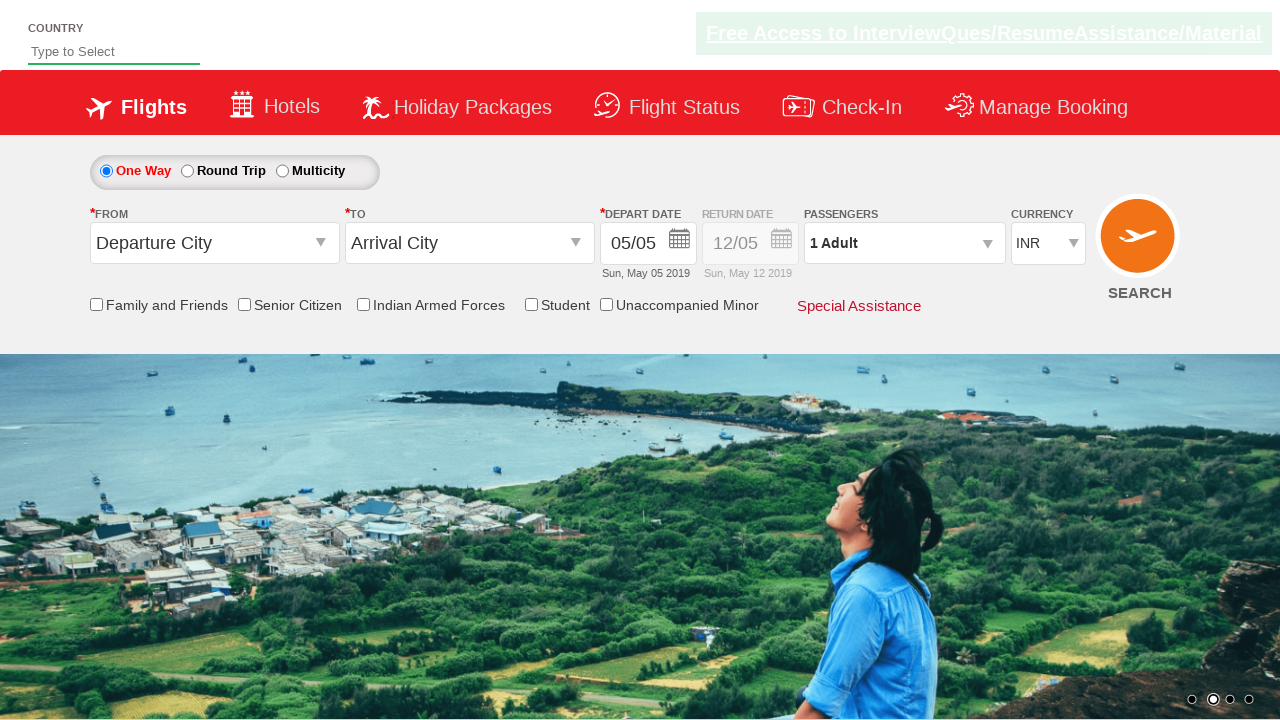

Clicked senior citizen discount checkbox at (244, 304) on input[id*='SeniorCitizenDiscount']
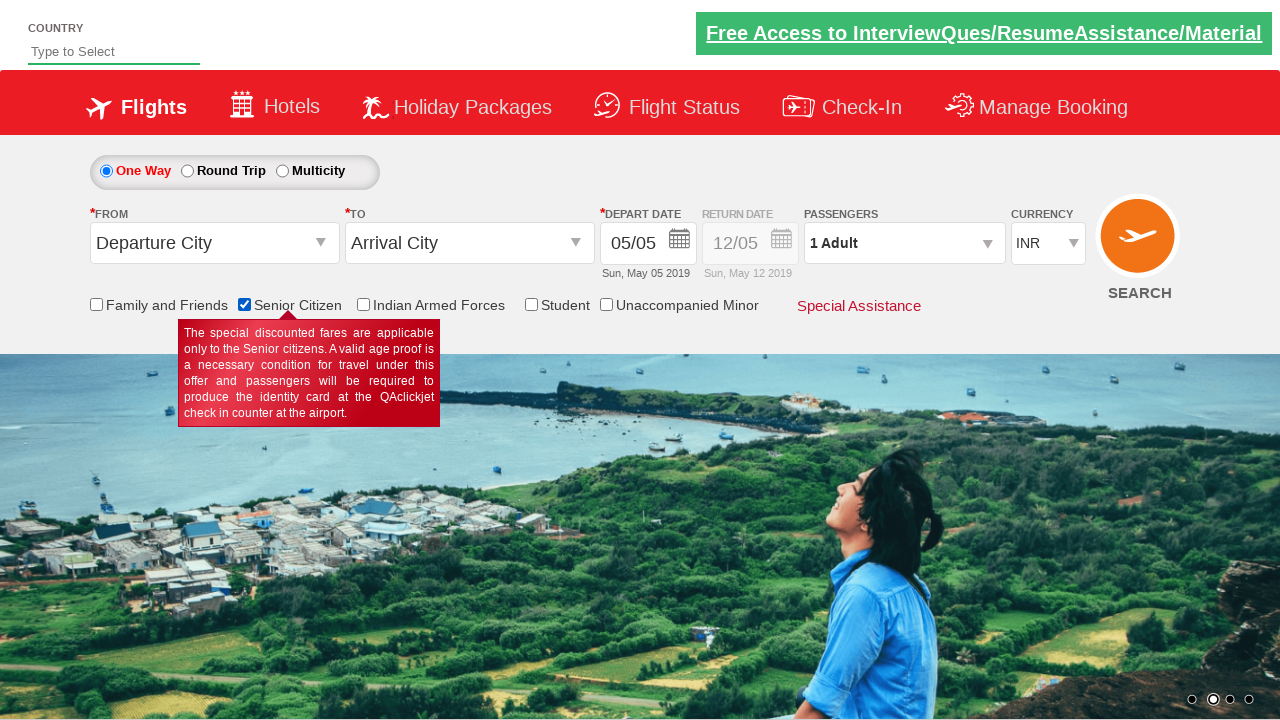

Verified senior citizen checkbox is now selected
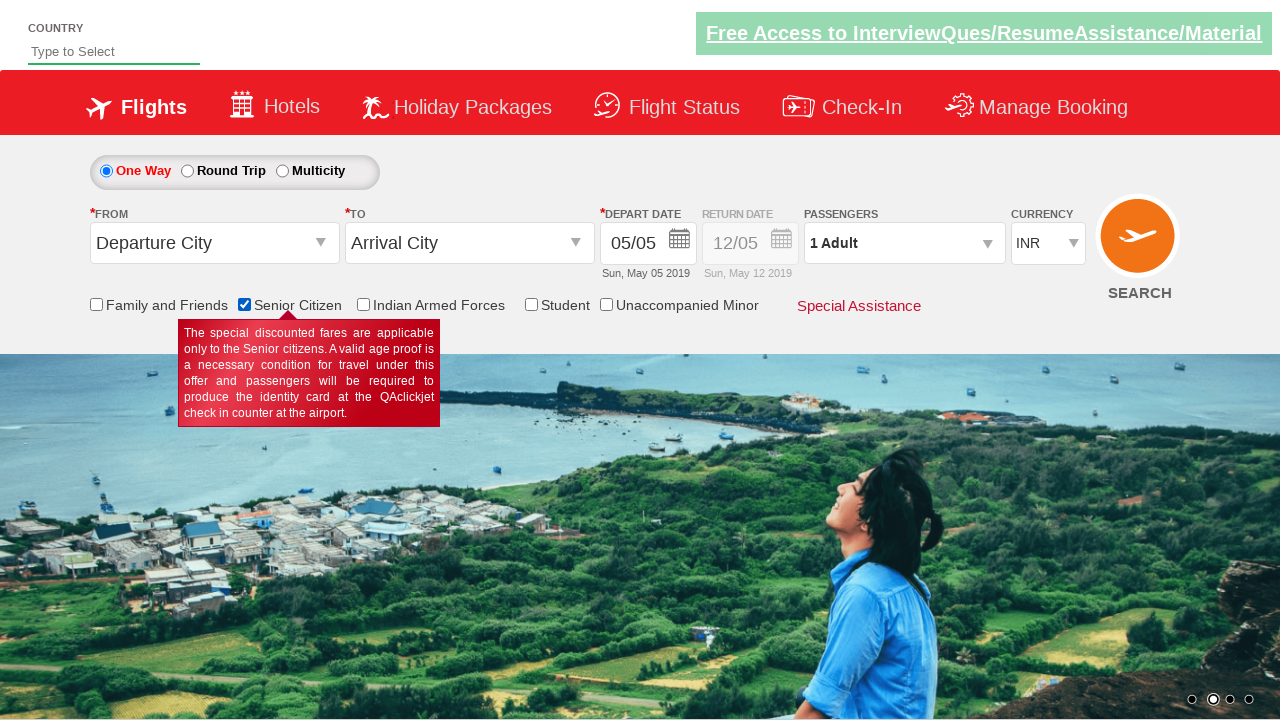

Clicked round trip radio button at (187, 171) on #ctl00_mainContent_rbtnl_Trip_1
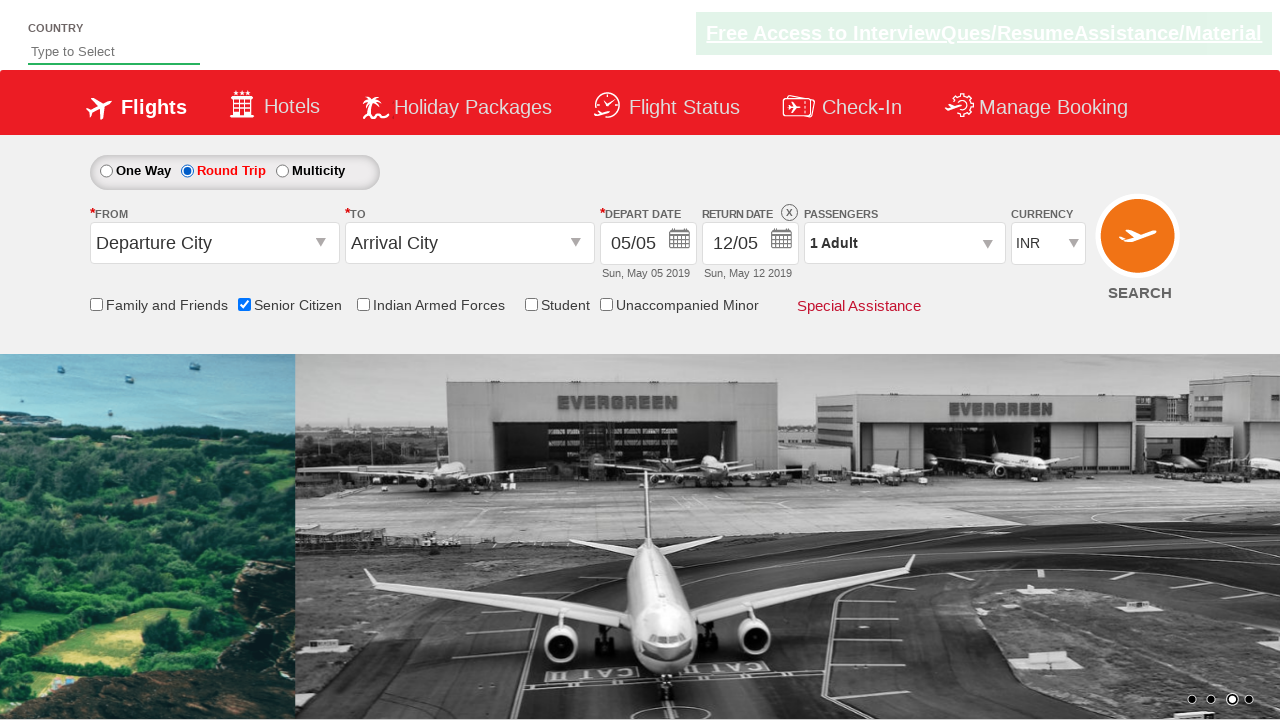

Retrieved return date div style attribute
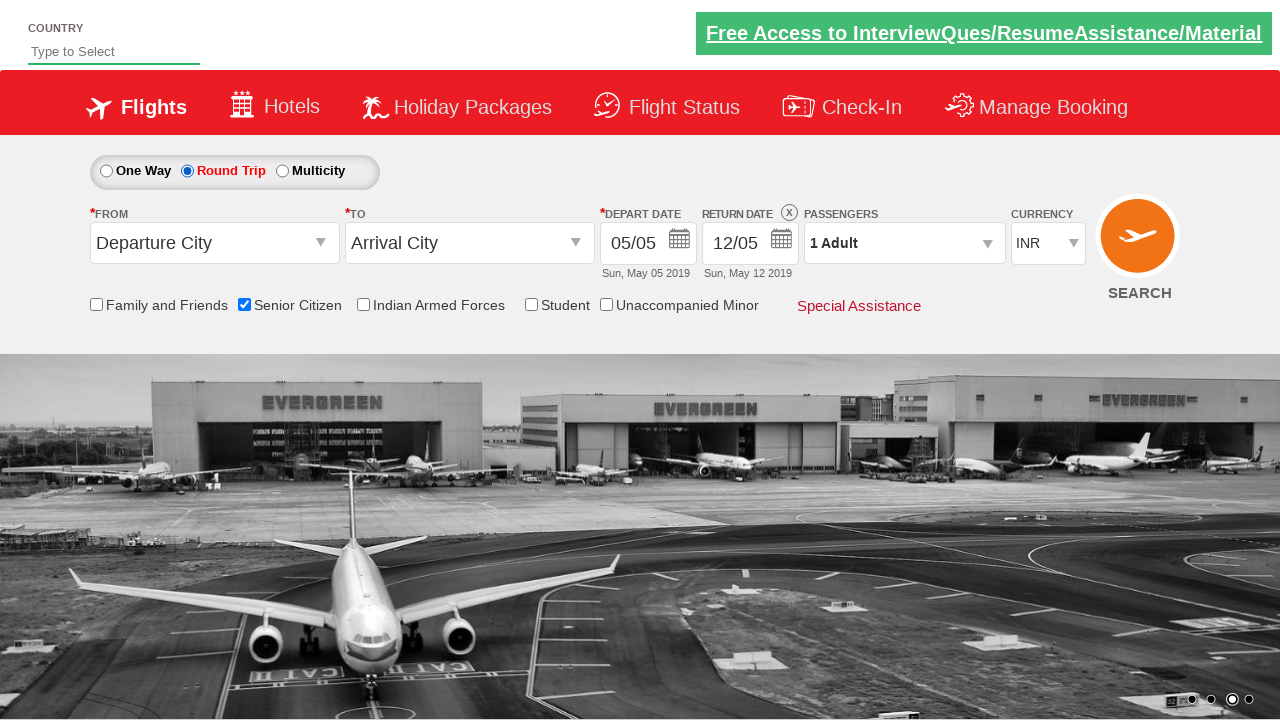

Verified return date div is now enabled (opacity changed)
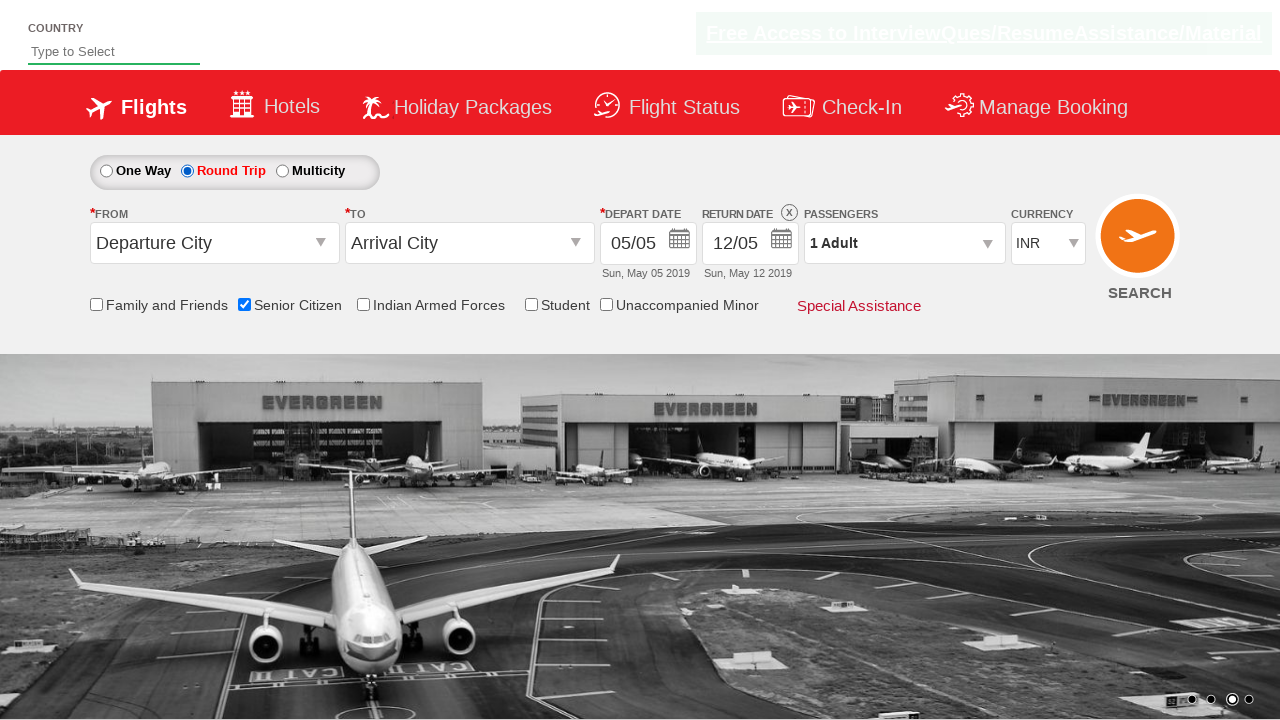

Clicked on passenger info dropdown to open it at (904, 243) on #divpaxinfo
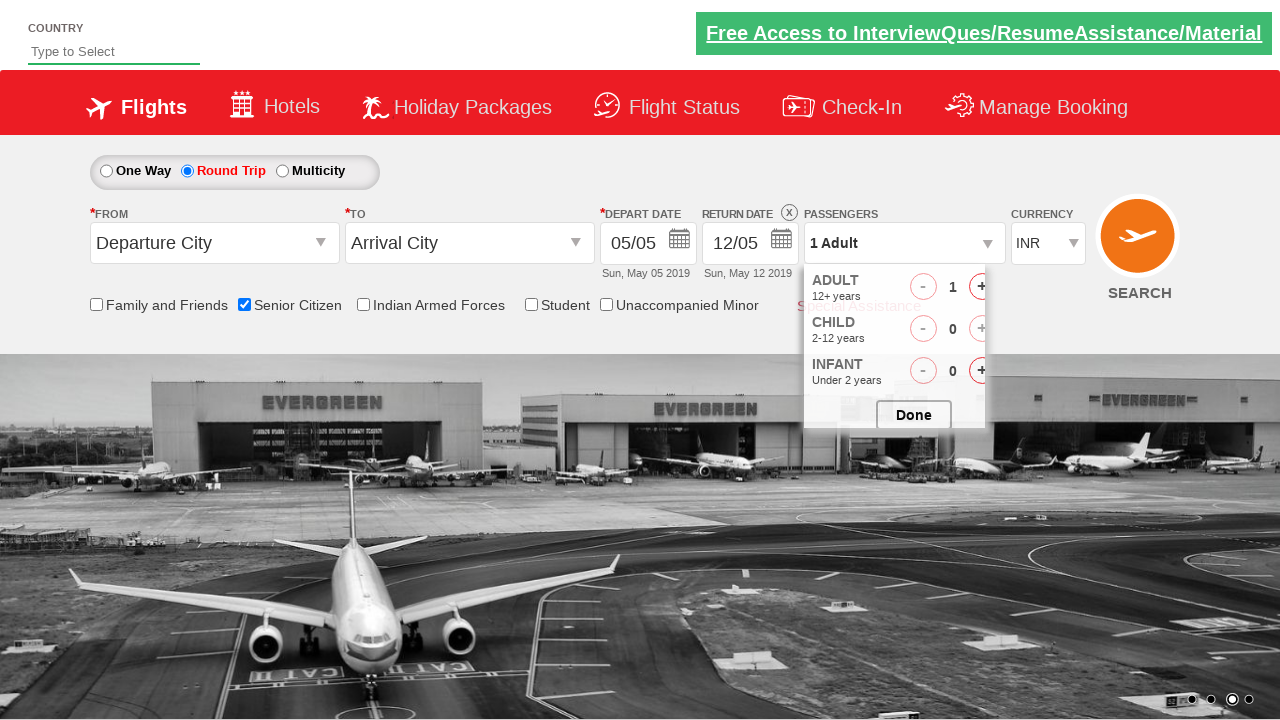

Waited for passenger dropdown to fully load
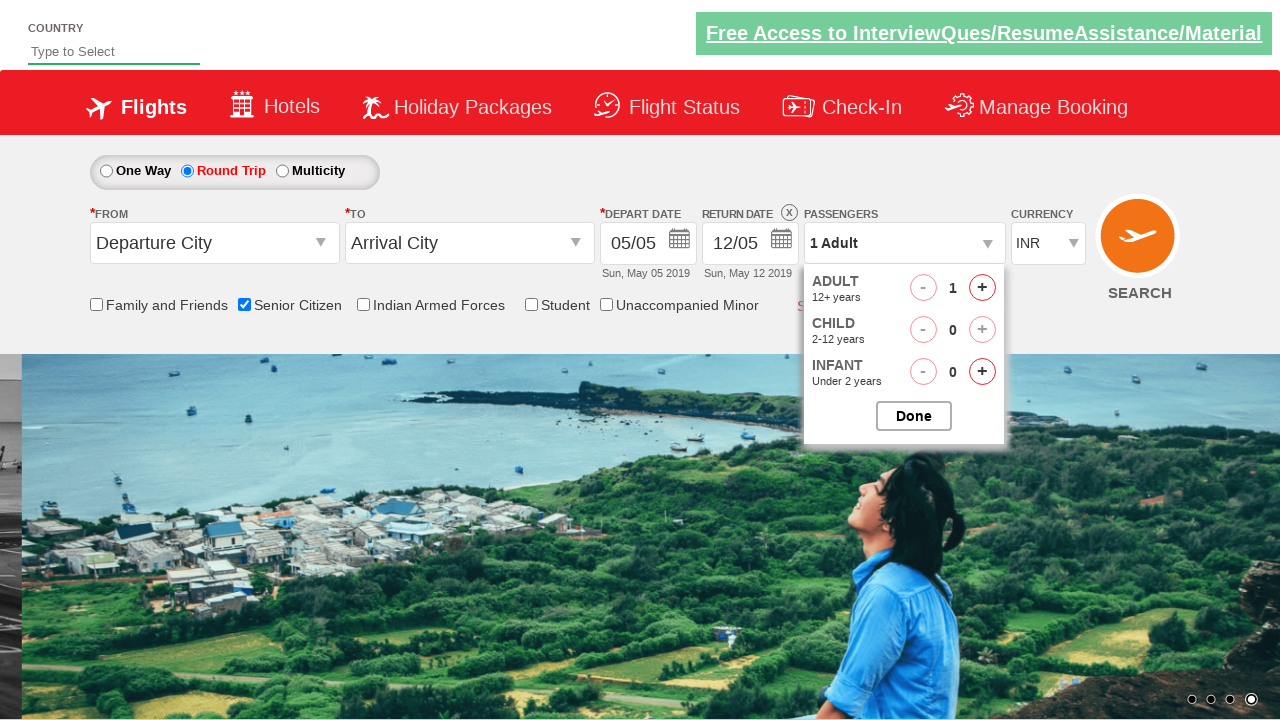

Clicked increment adult button (iteration 1/4) at (982, 288) on #hrefIncAdt
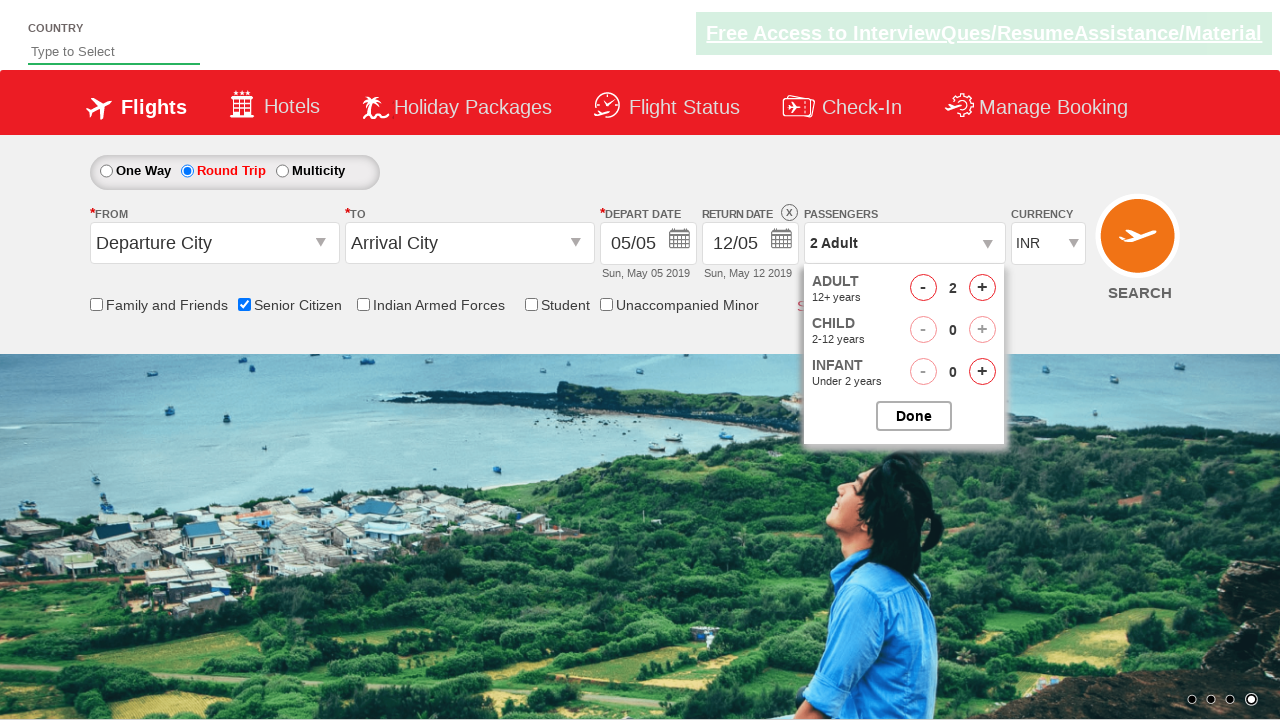

Clicked increment adult button (iteration 2/4) at (982, 288) on #hrefIncAdt
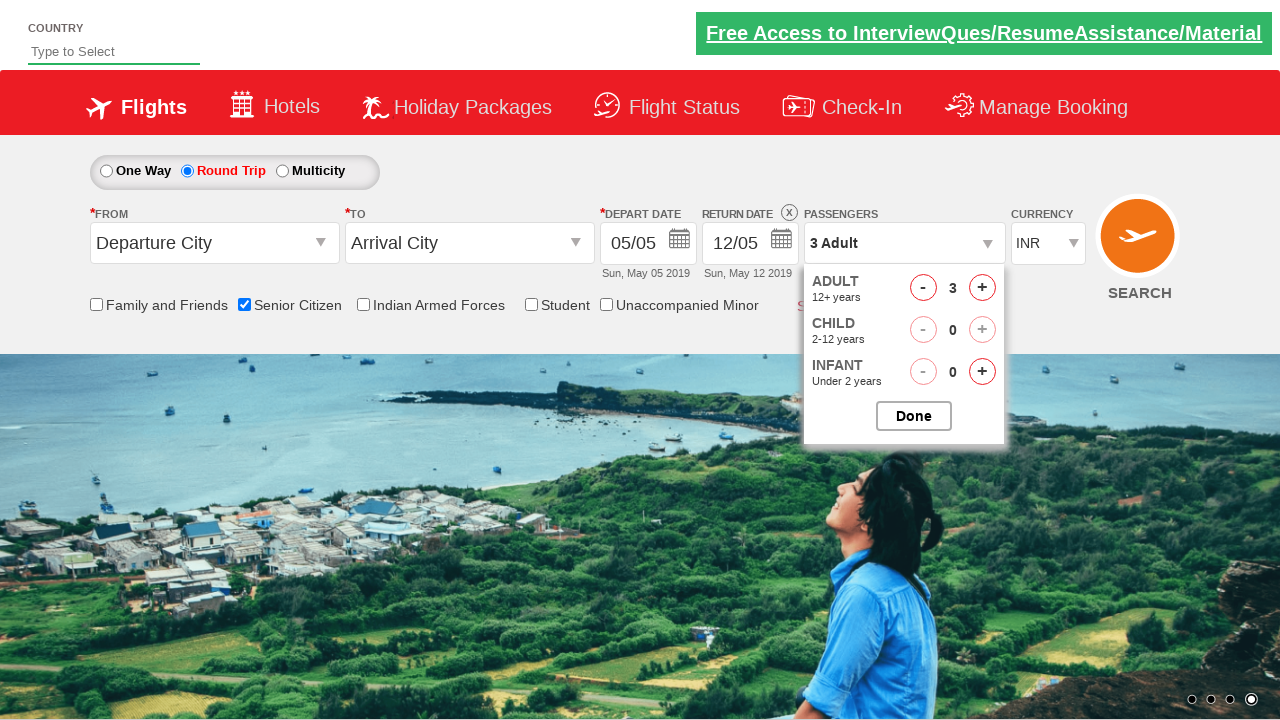

Clicked increment adult button (iteration 3/4) at (982, 288) on #hrefIncAdt
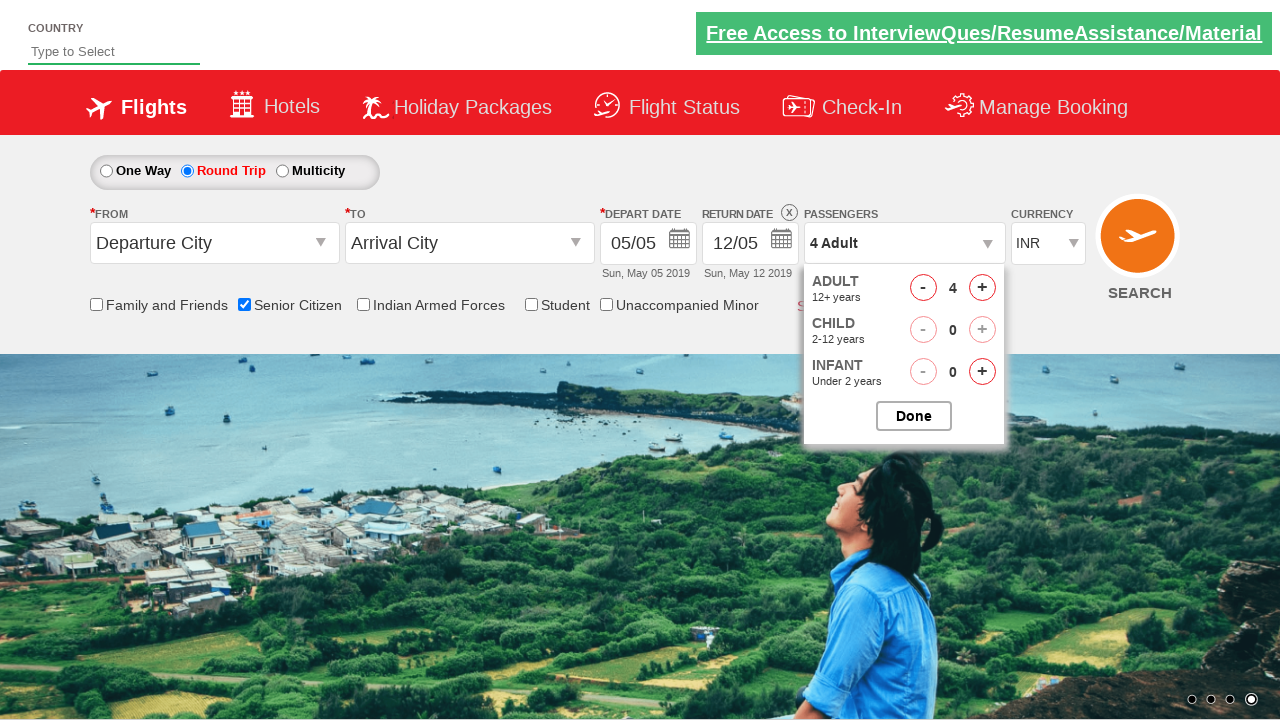

Clicked increment adult button (iteration 4/4) at (982, 288) on #hrefIncAdt
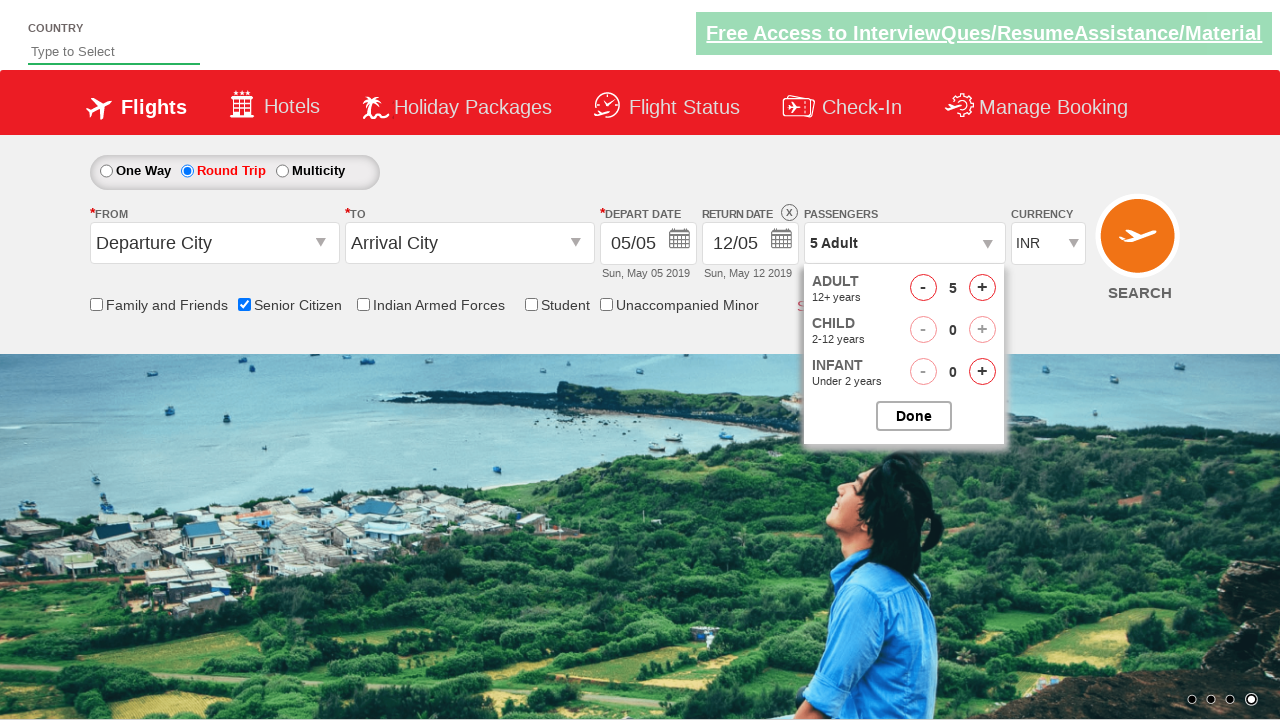

Clicked button to close passenger dropdown at (914, 416) on #btnclosepaxoption
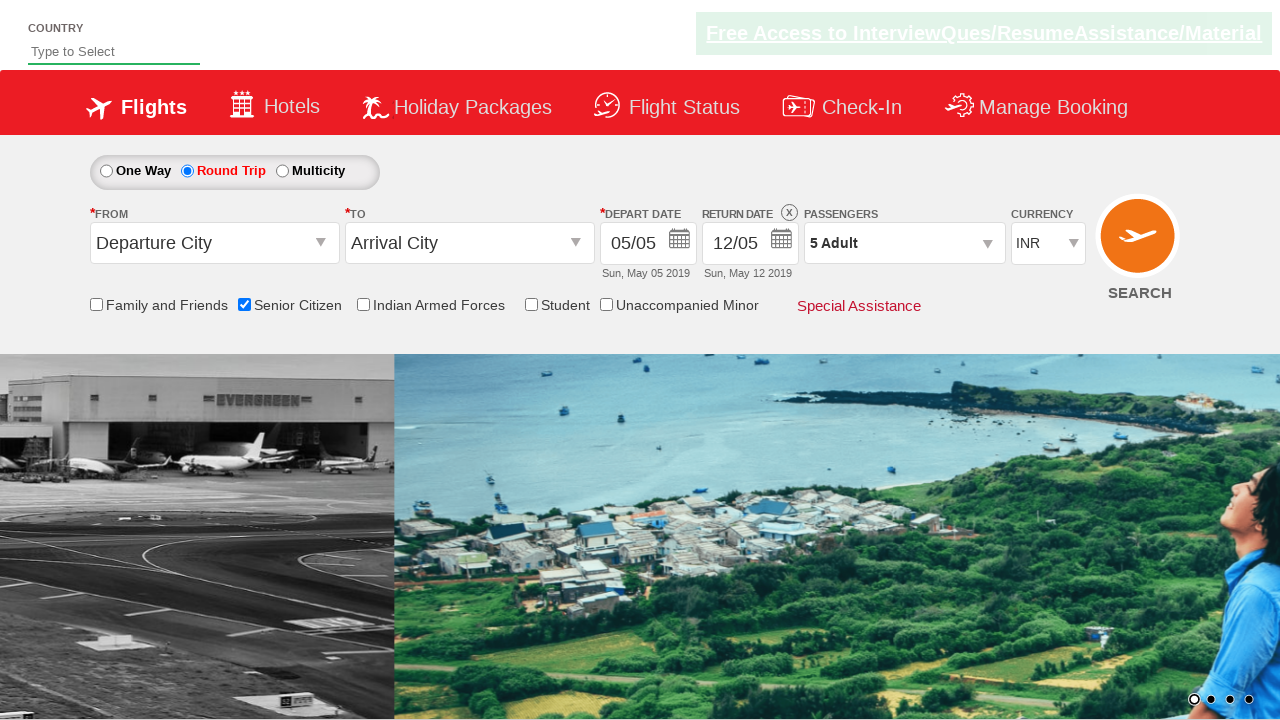

Located passenger info display element
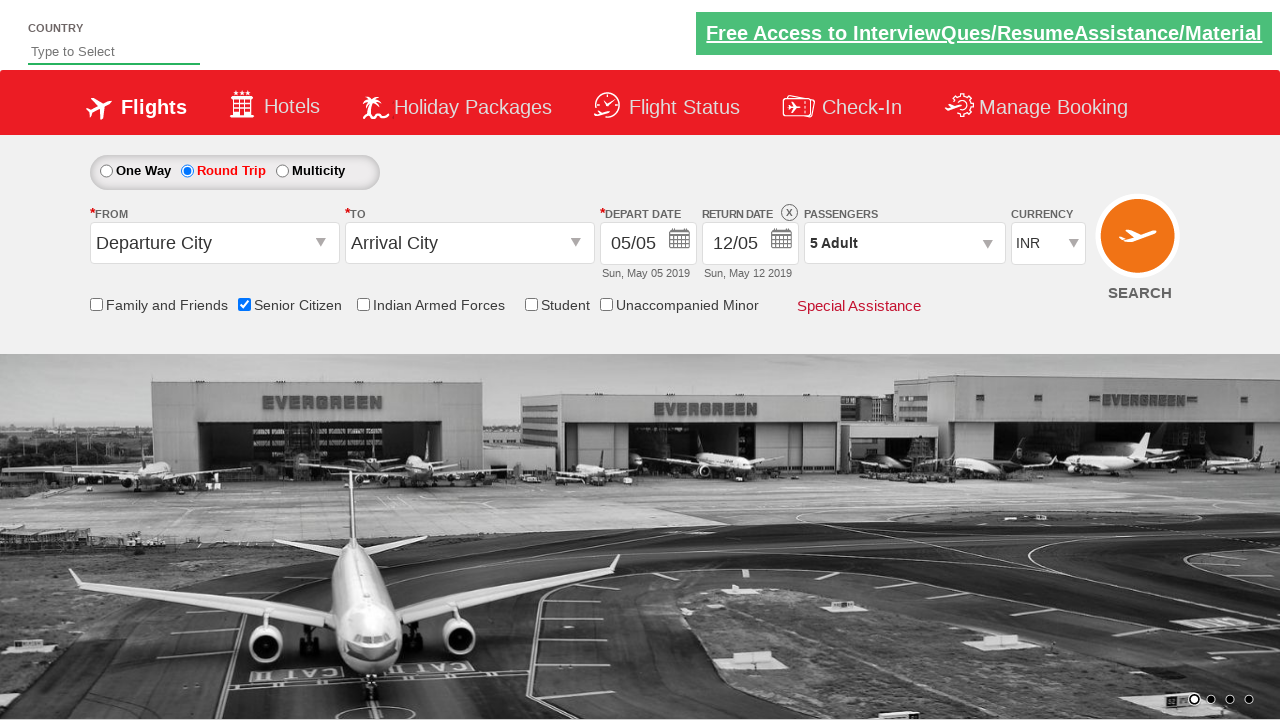

Verified passenger count displays '5 Adult' as expected
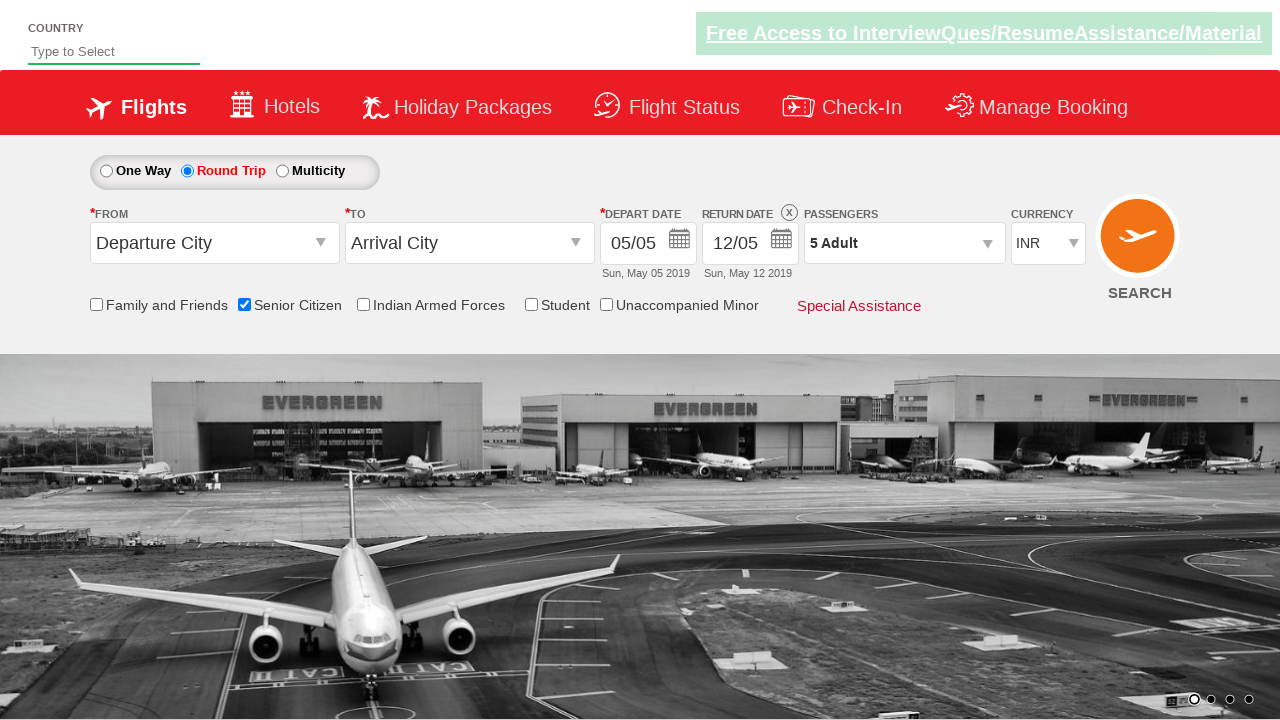

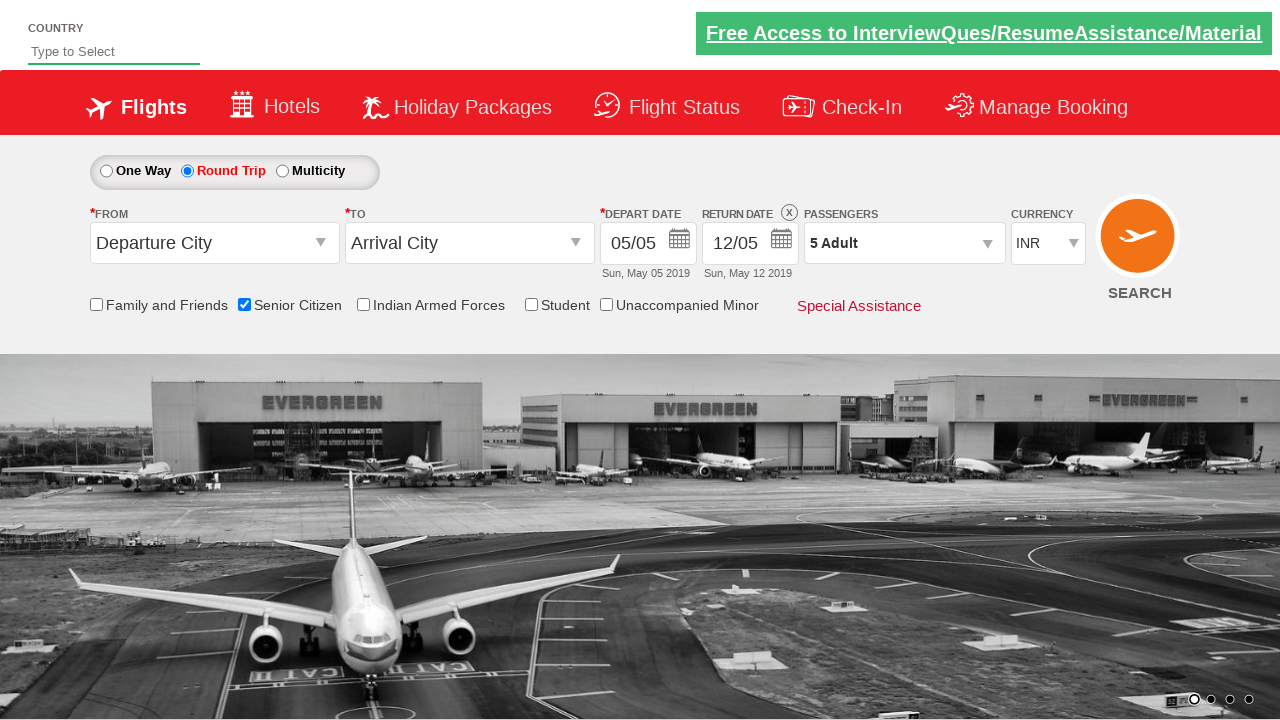